Tests the add element functionality by clicking the Add Element button and verifying a delete button appears

Starting URL: https://the-internet.herokuapp.com/add_remove_elements/

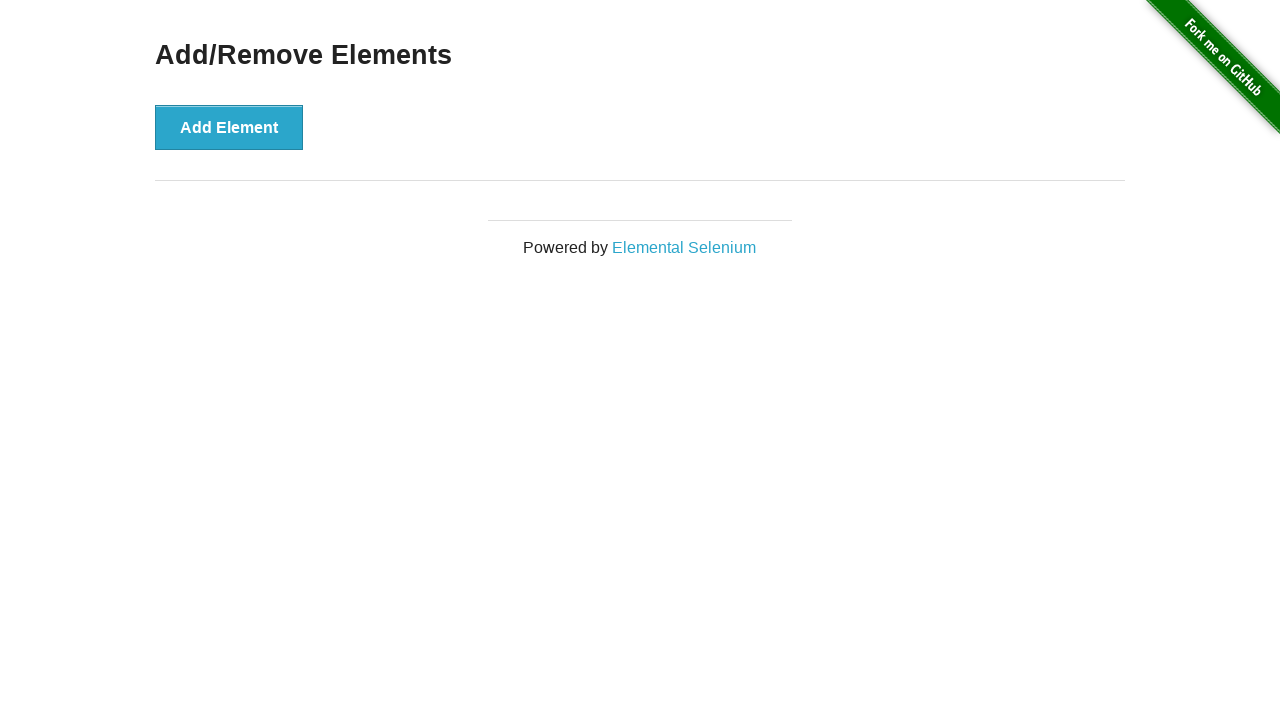

Clicked the Add Element button at (229, 127) on button
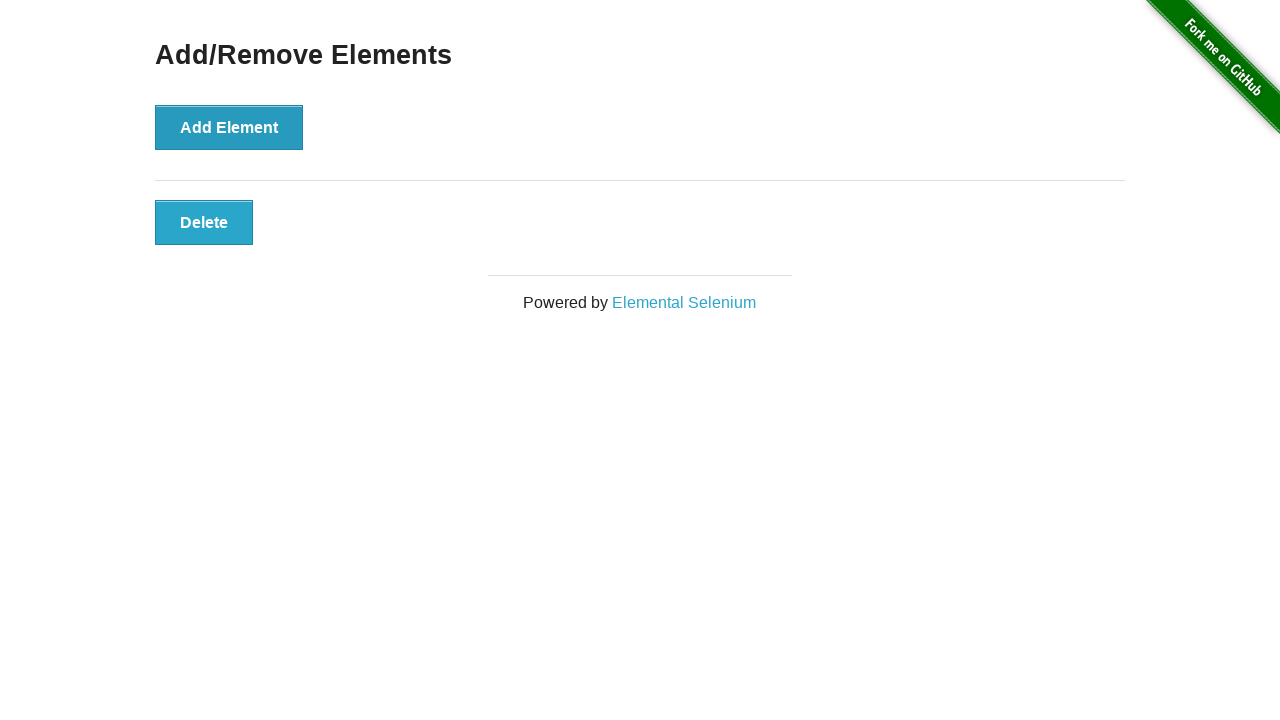

Located the delete button container element
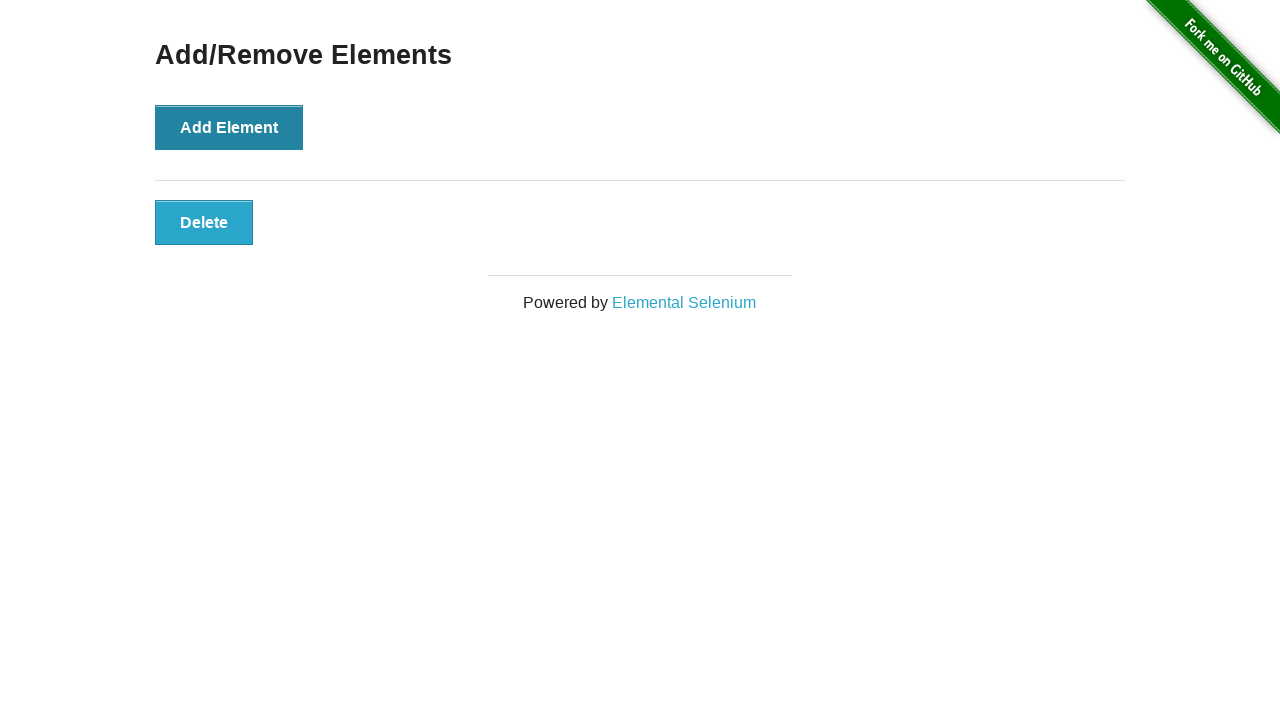

Verified that the delete button container is visible
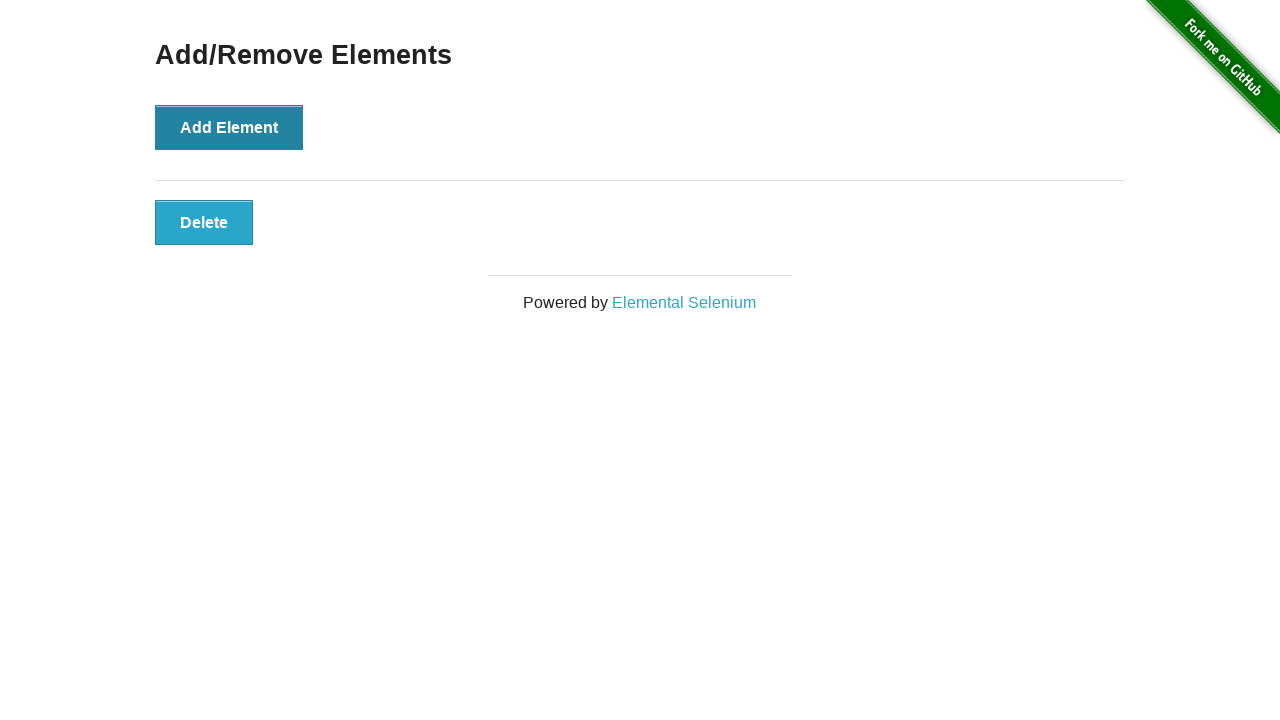

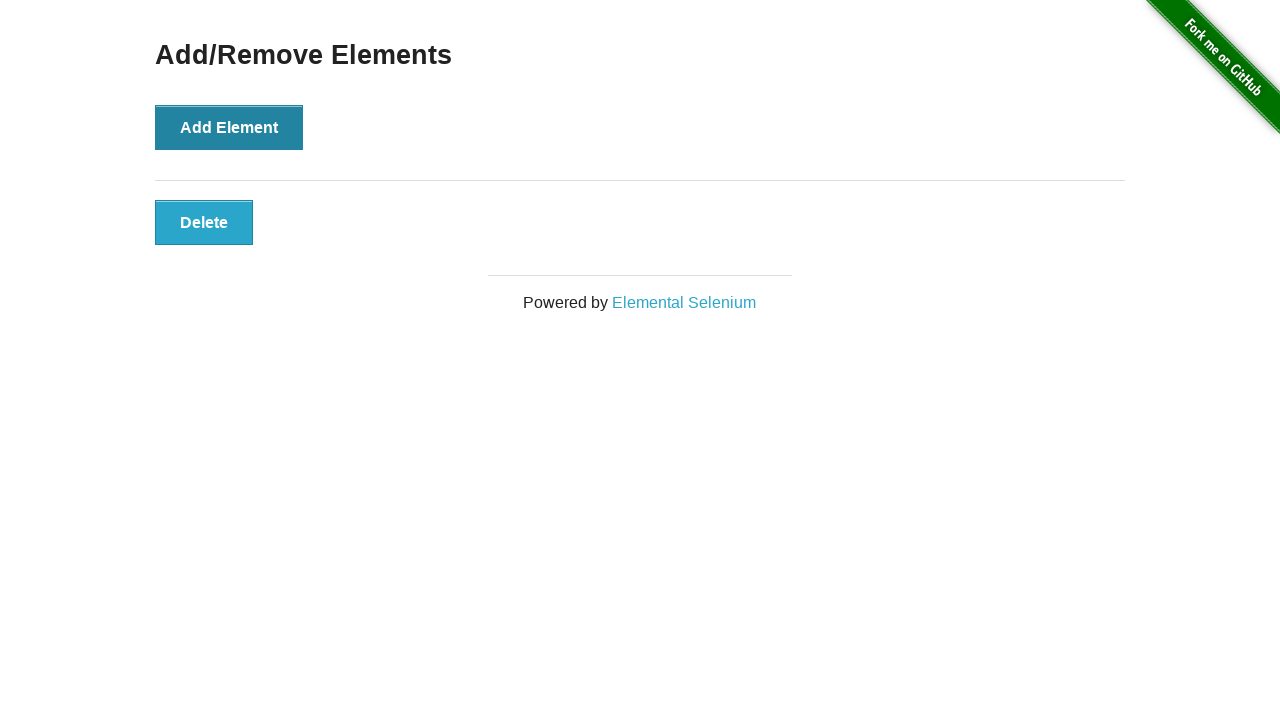